Tests the text box form on DemoQA by navigating to the Elements section, filling out name, email, current address, and permanent address fields, then submitting the form and verifying the submitted data is displayed correctly.

Starting URL: https://demoqa.com

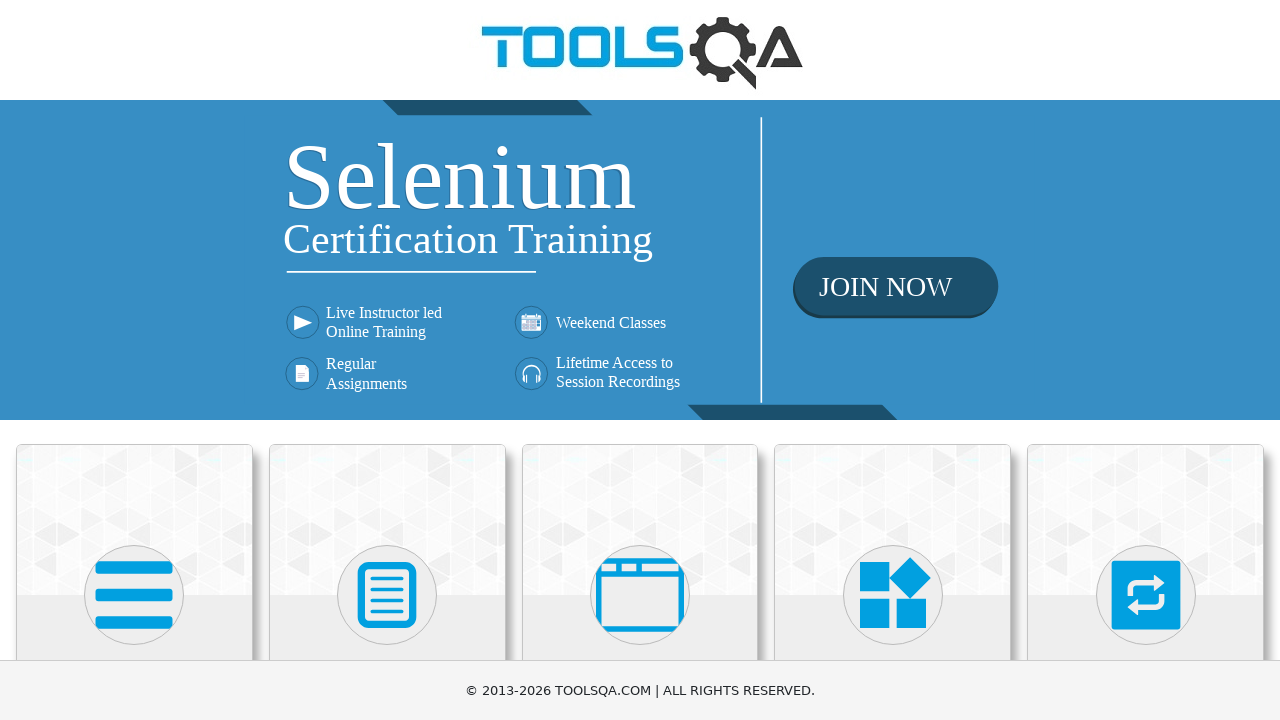

Clicked on page header at (640, 50) on header
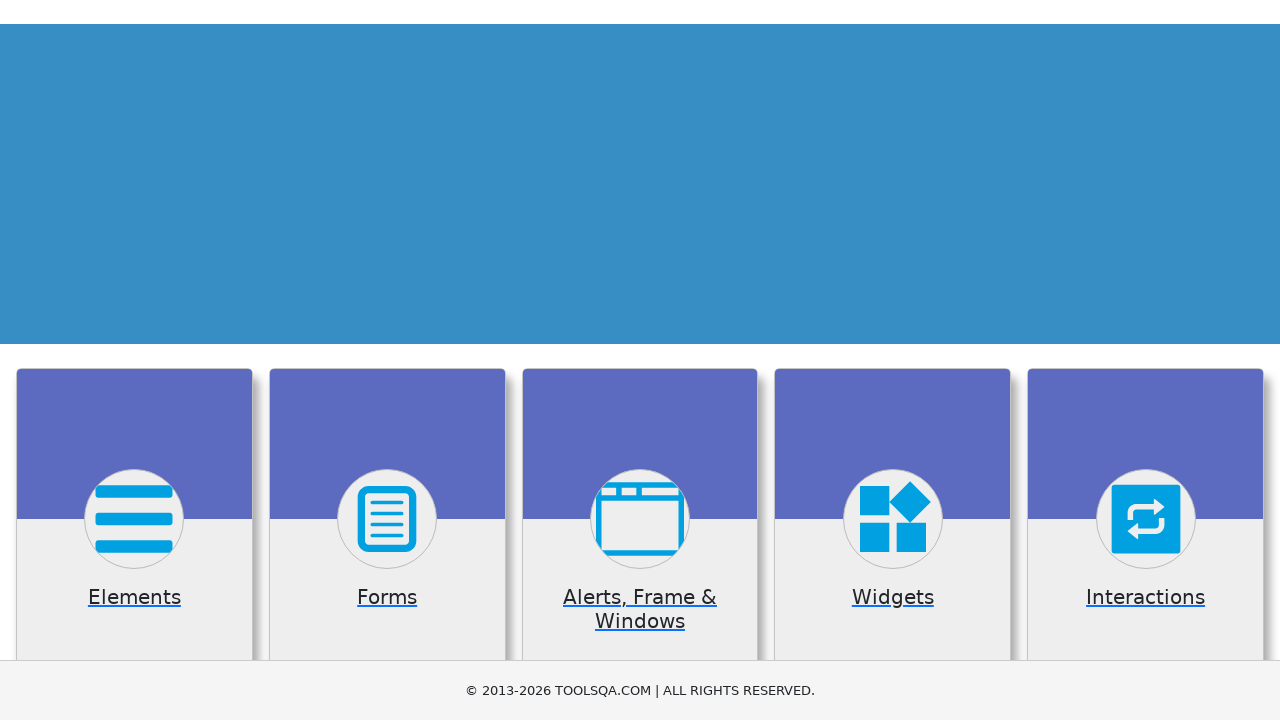

Clicked on Elements card at (134, 520) on xpath=//h5[text()='Elements']//ancestor::div[contains(@class,'card mt-4 top-card
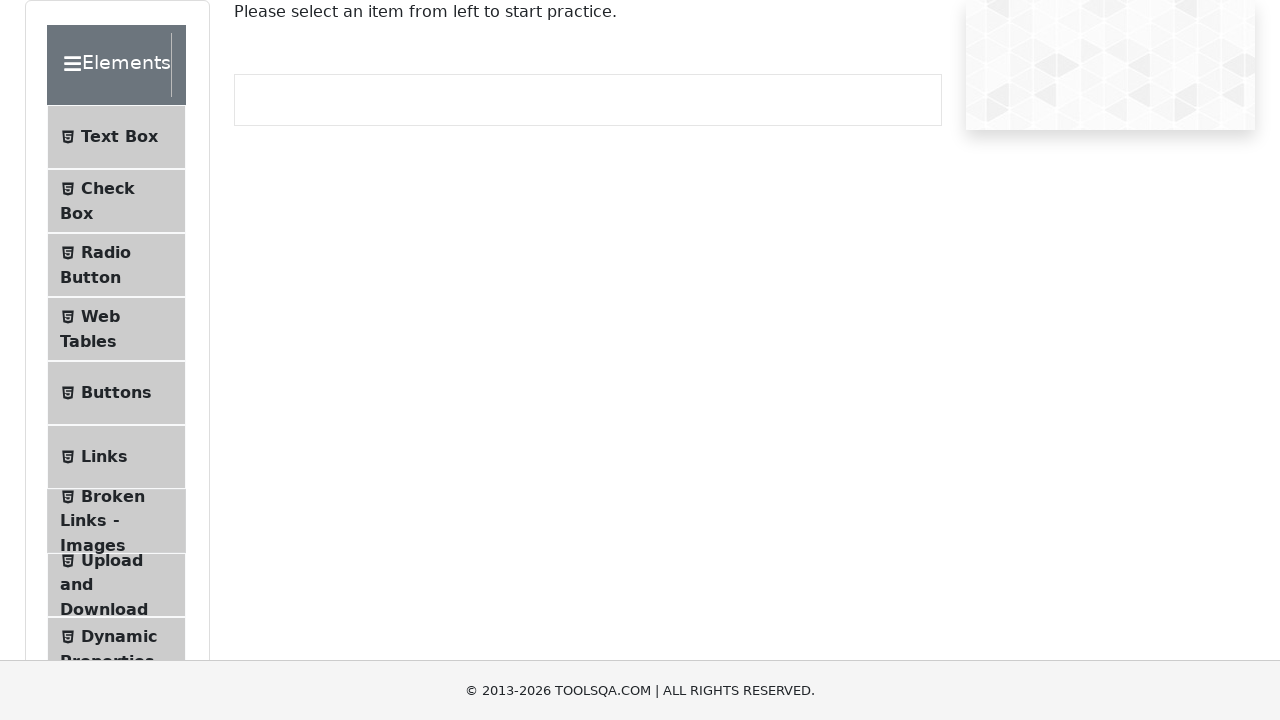

Clicked on Text Box menu item at (116, 137) on #item-0
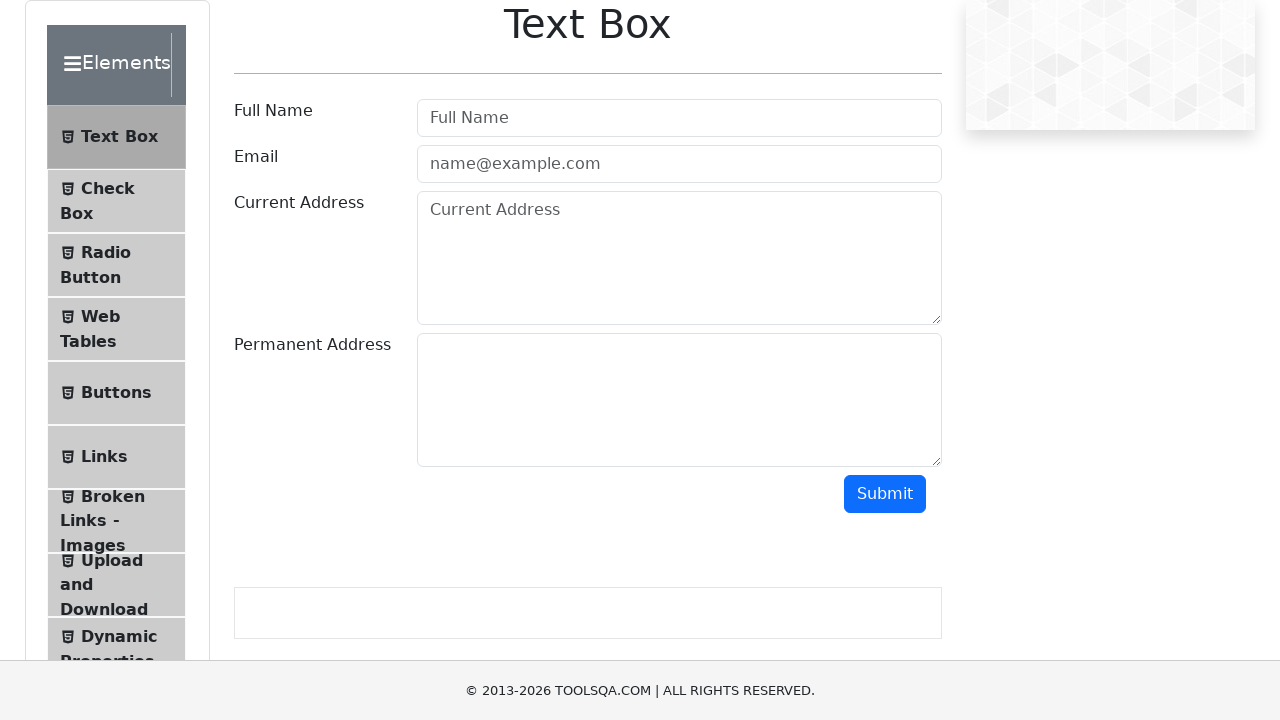

Filled name field with 'Maria' on #userName
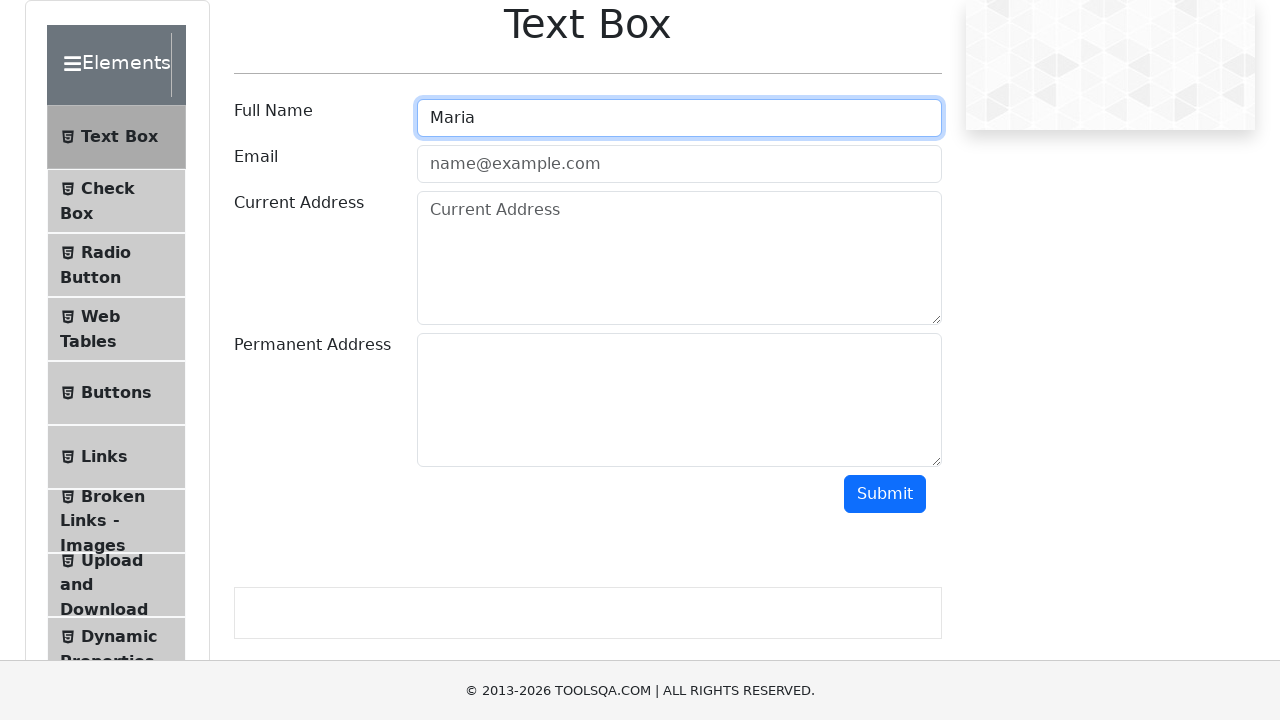

Filled email field with 'maria@example.com' on #userEmail
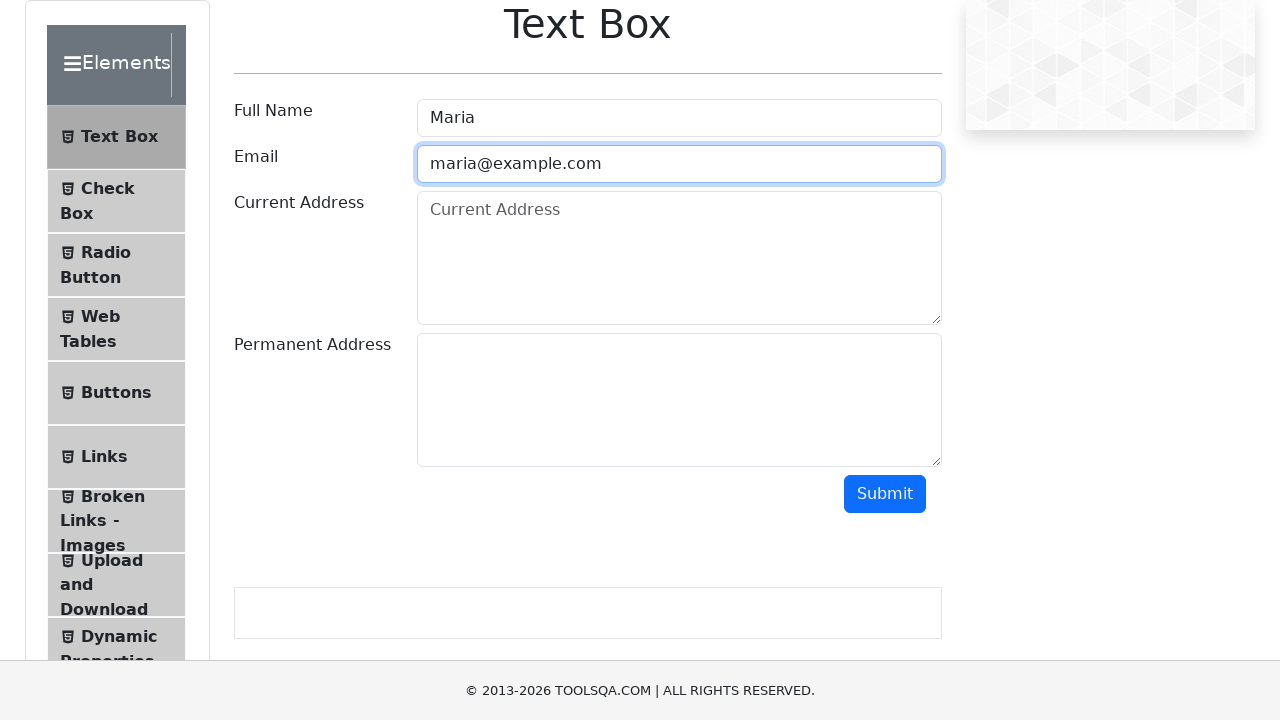

Filled current address field with '123 Main Street, New York' on #currentAddress
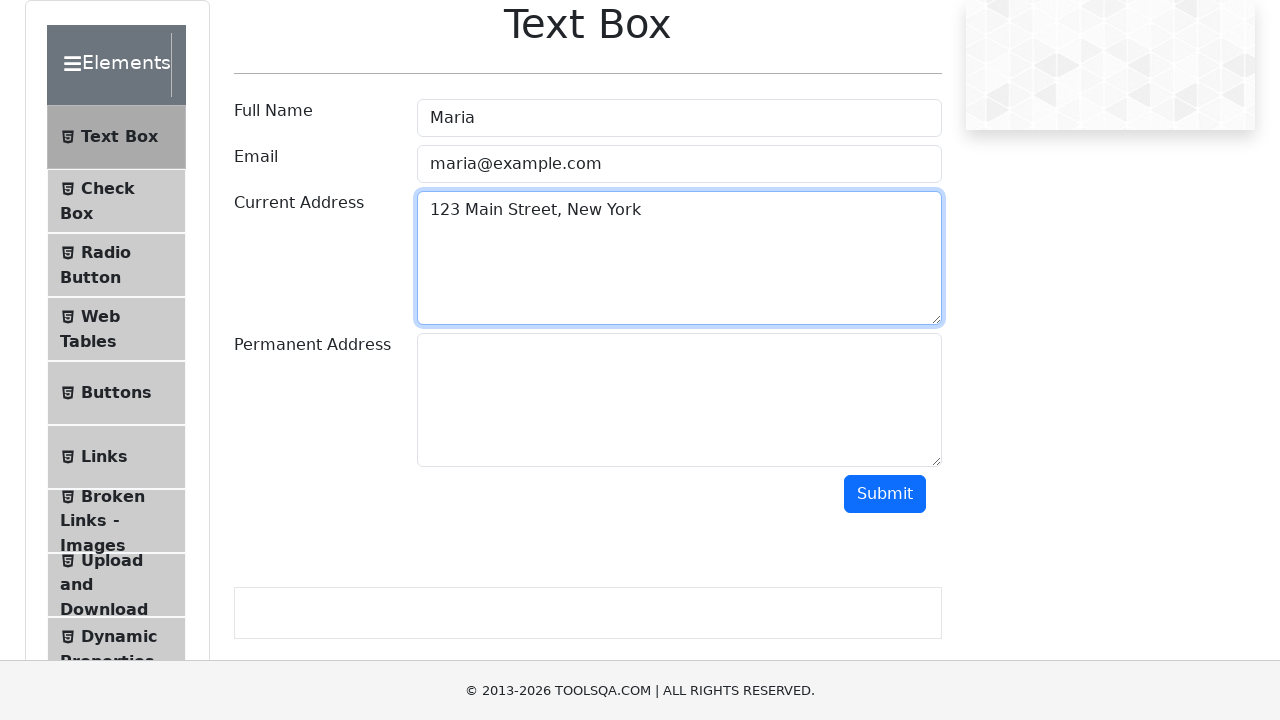

Filled permanent address field with '456 Oak Avenue, Los Angeles' on #permanentAddress
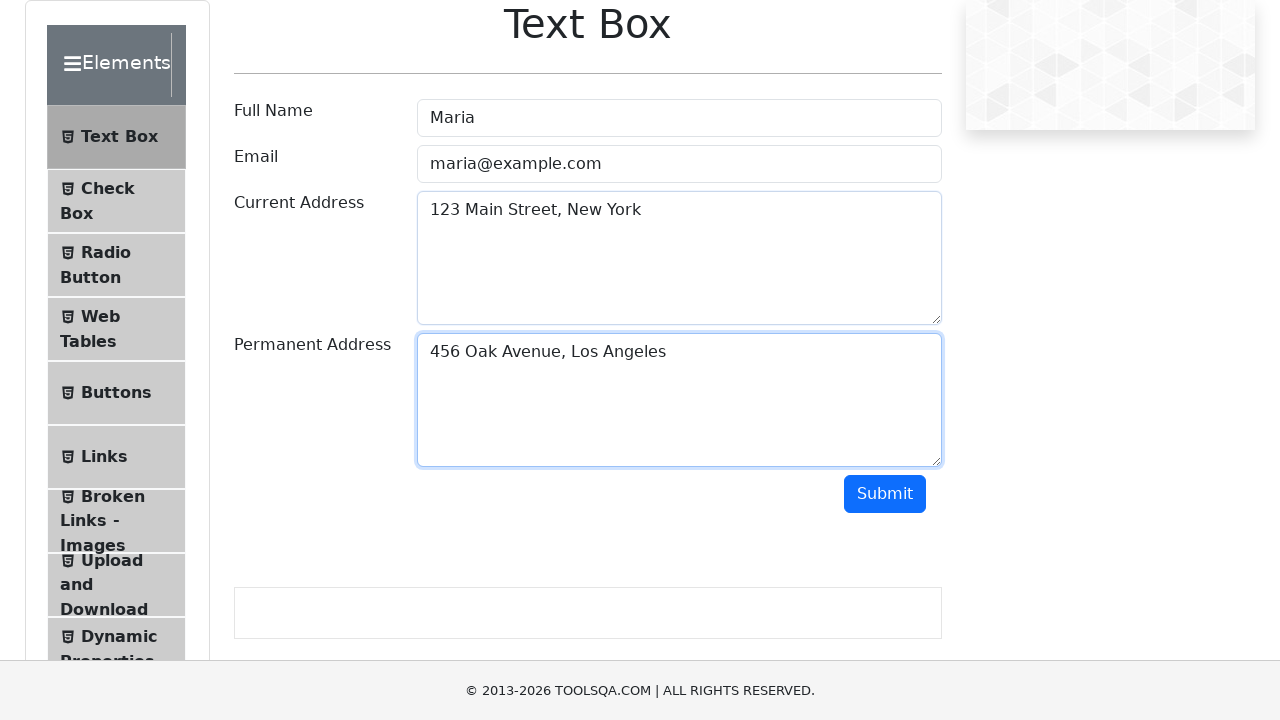

Scrolled submit button into view
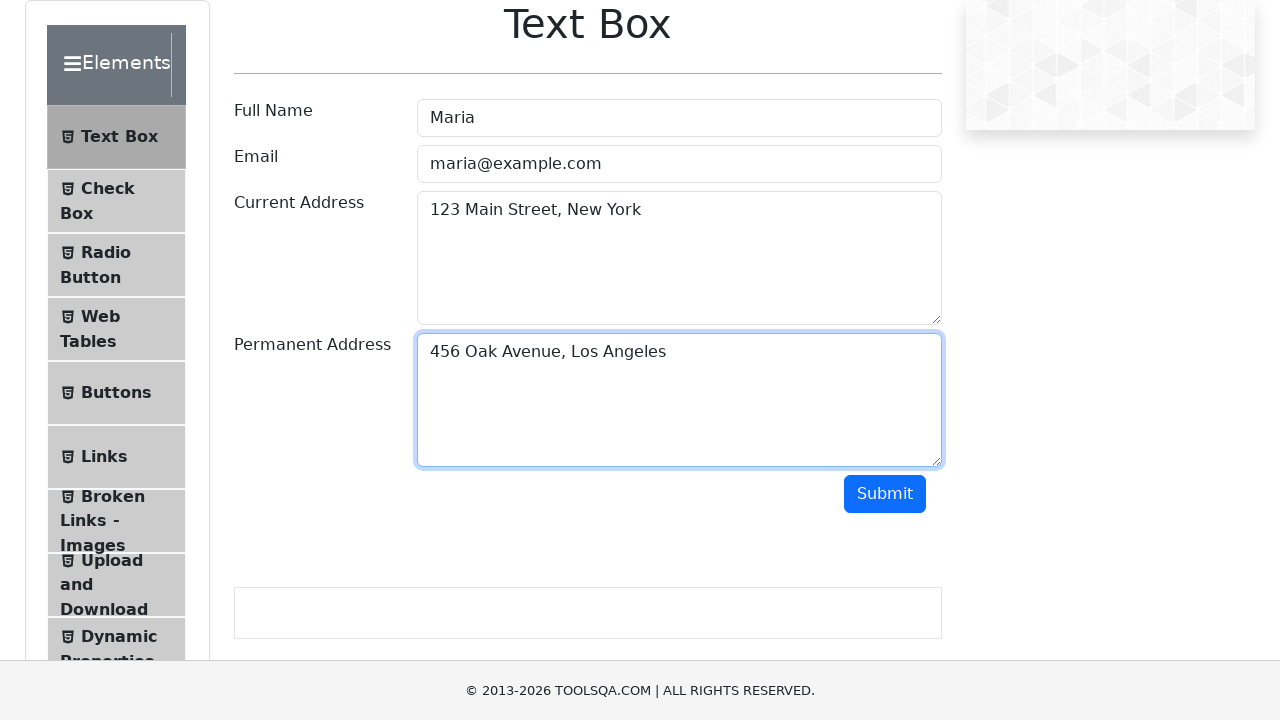

Clicked Submit button to submit the form at (885, 494) on xpath=//button[text()='Submit']
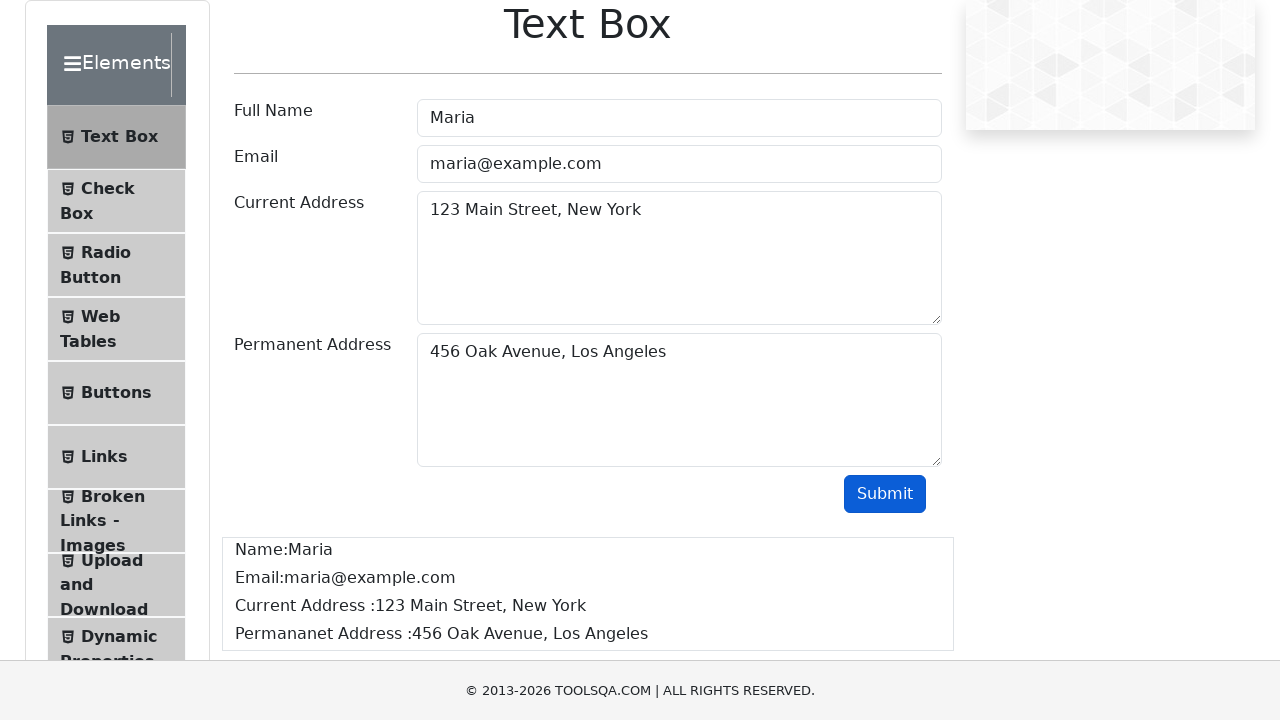

Waited for name field to appear in output
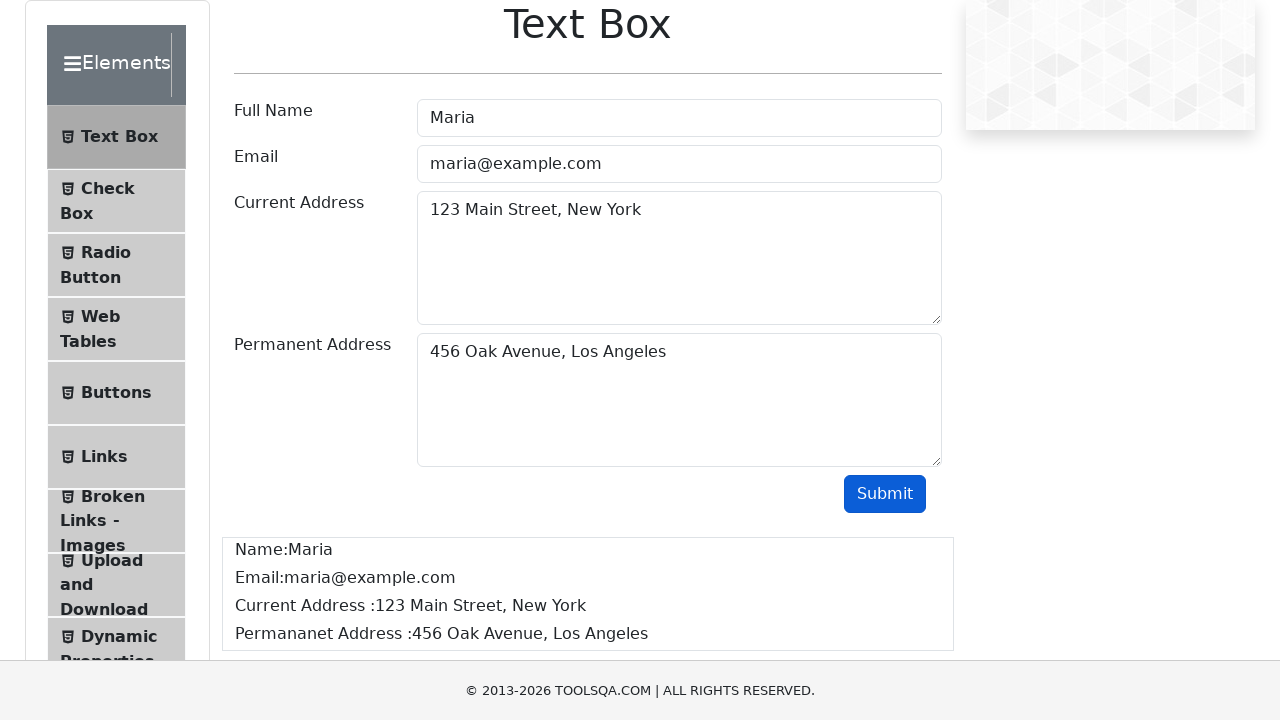

Waited for email field to appear in output
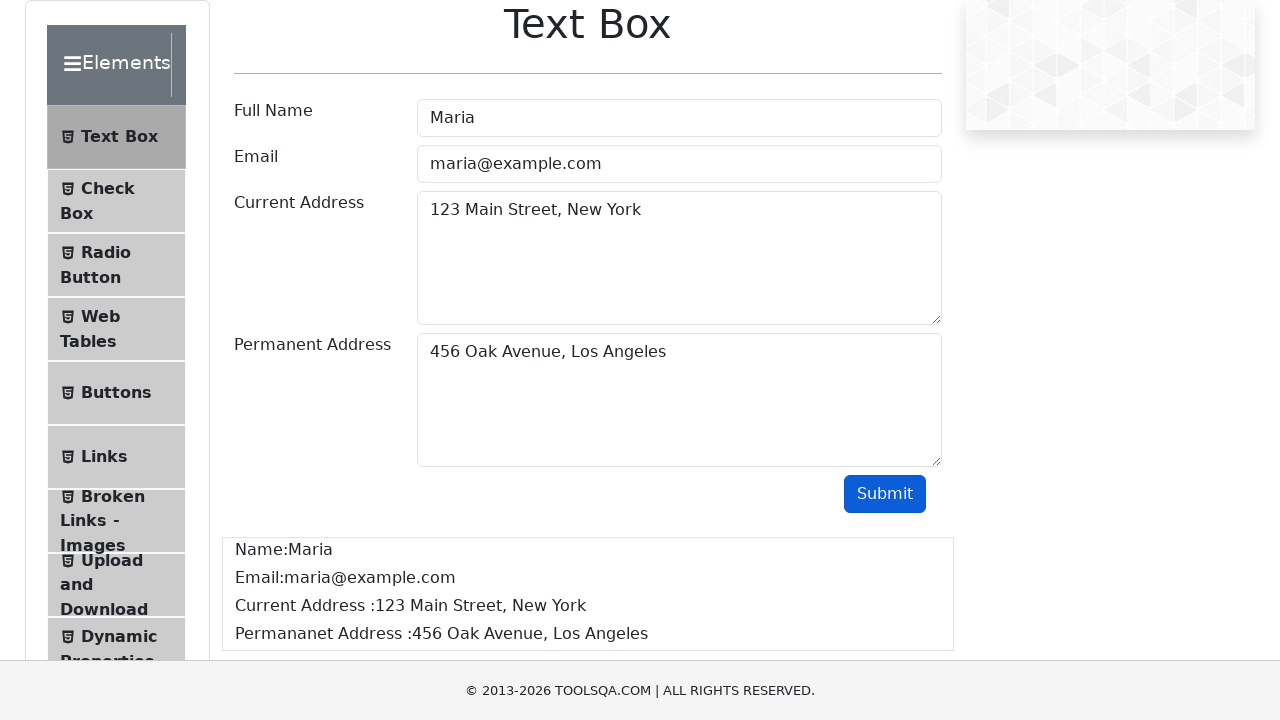

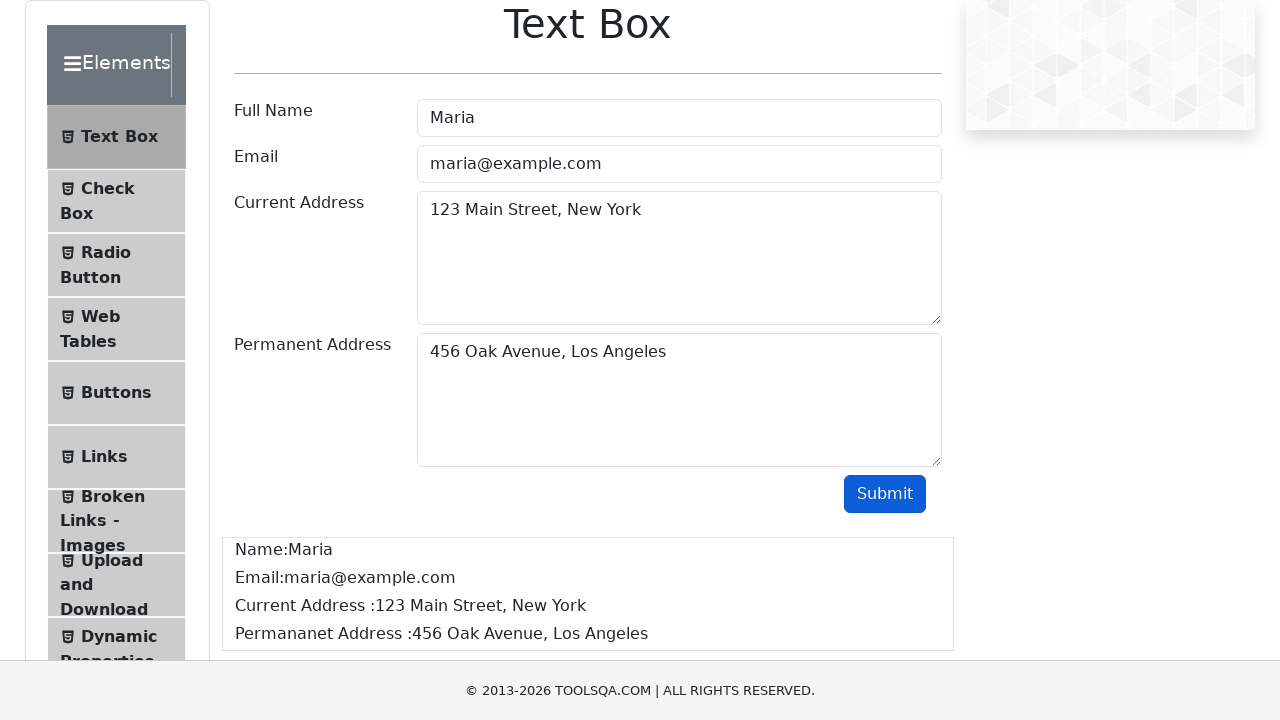